Searches for Python job listings in Málaga on the TicJob job portal by filling the search input and submitting the form, then waits for job results to load.

Starting URL: https://ticjob.es

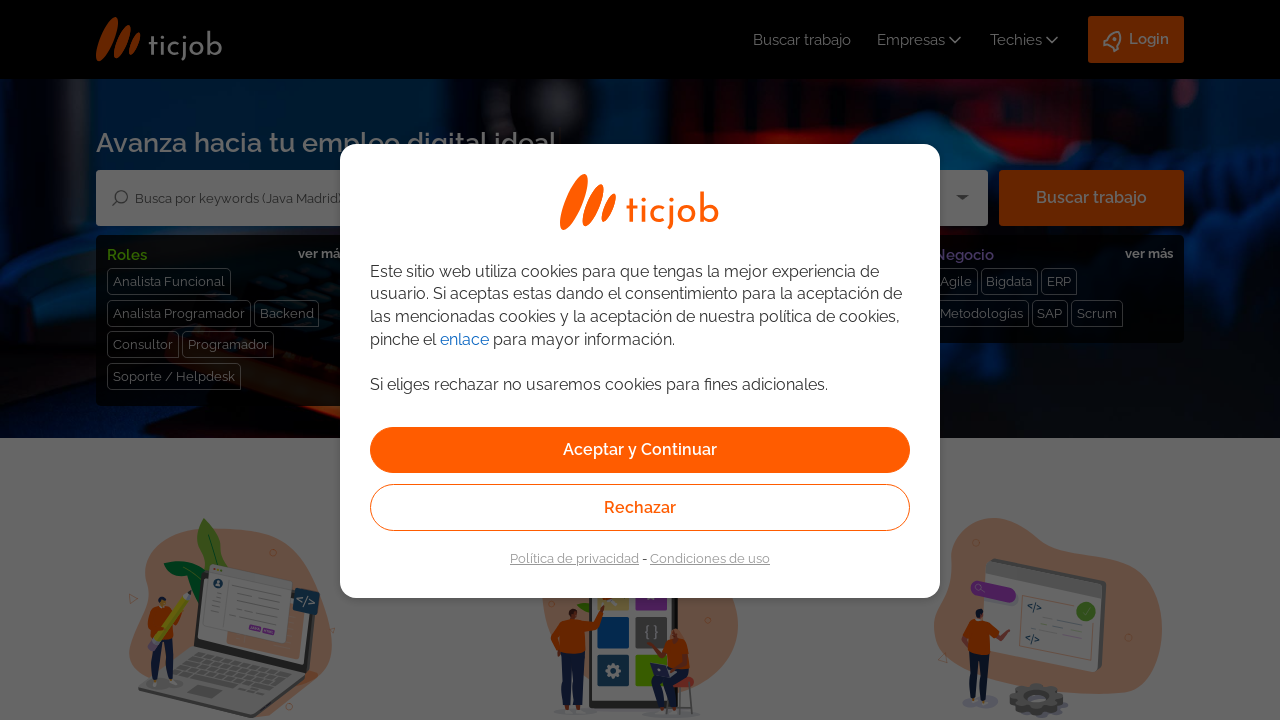

Filled search input with 'Python Málaga' on #keywords-input
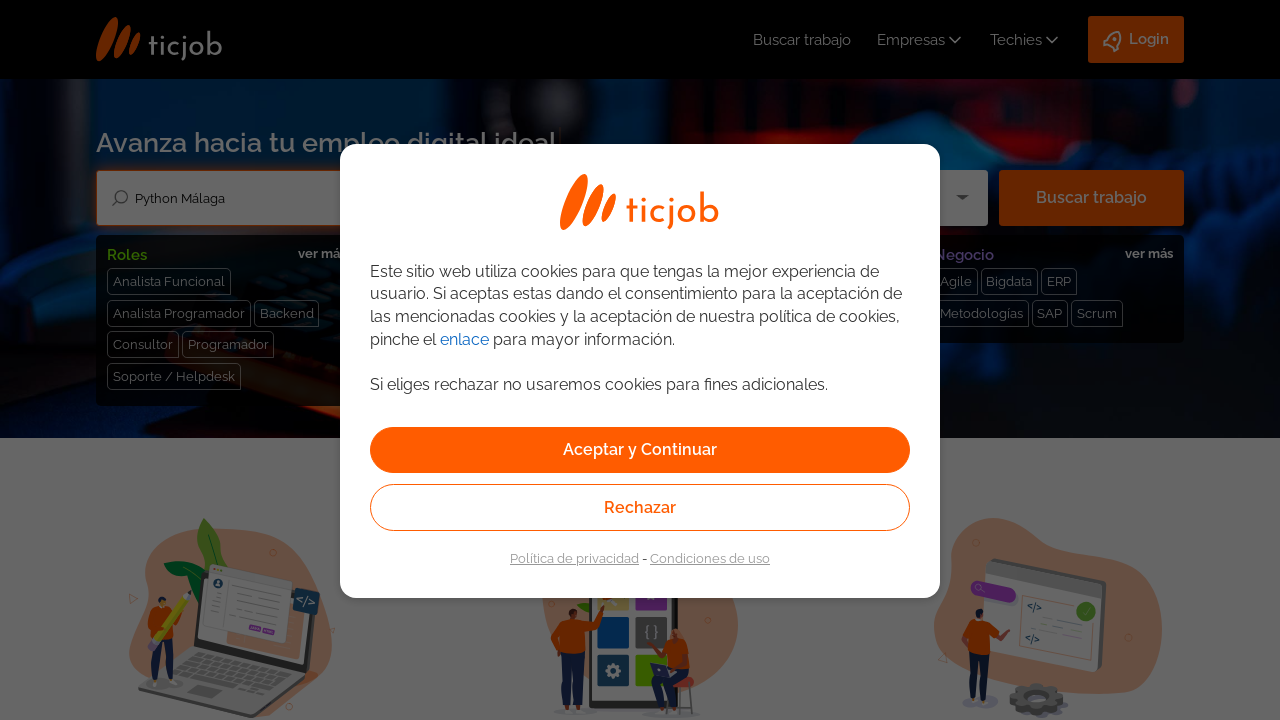

Submitted search form
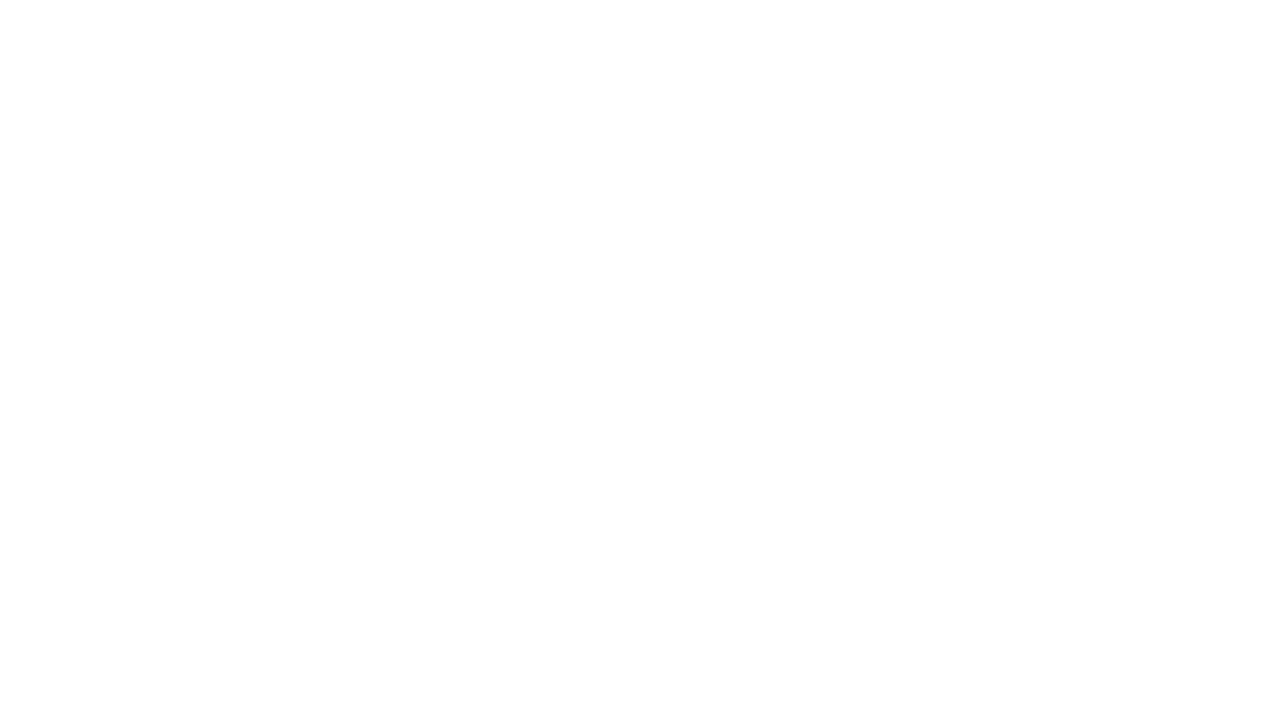

Job listings loaded successfully
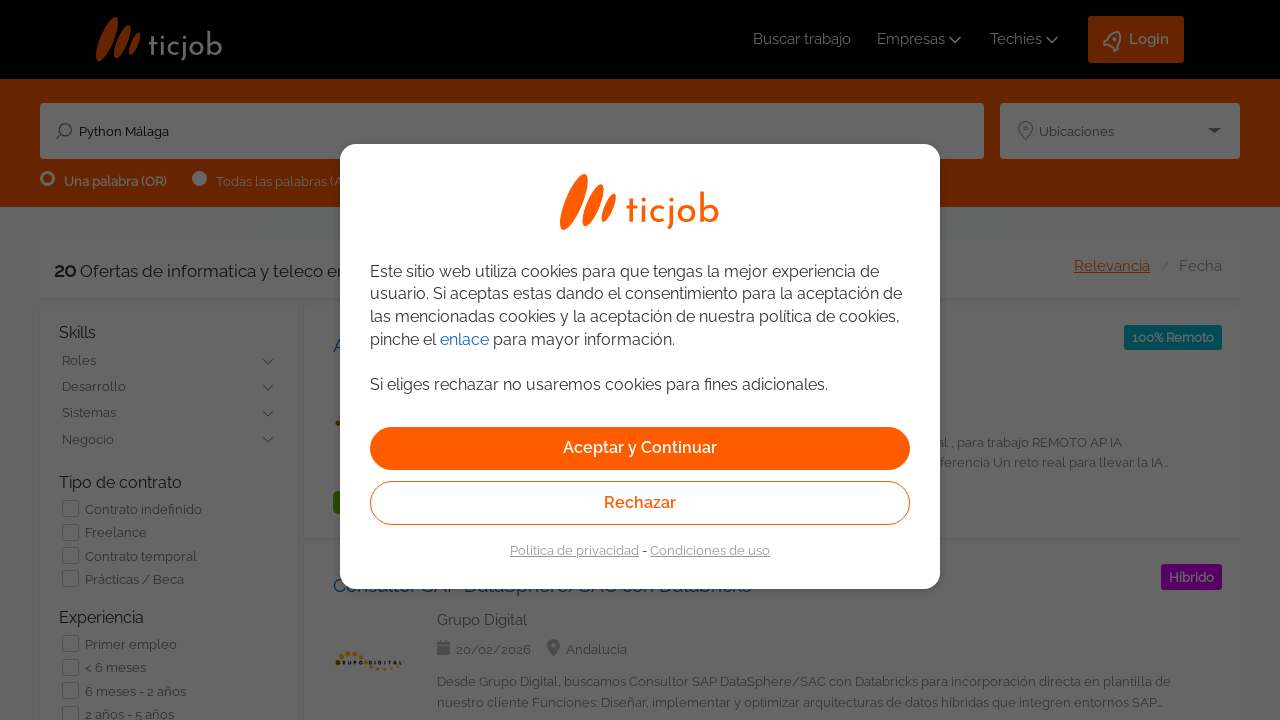

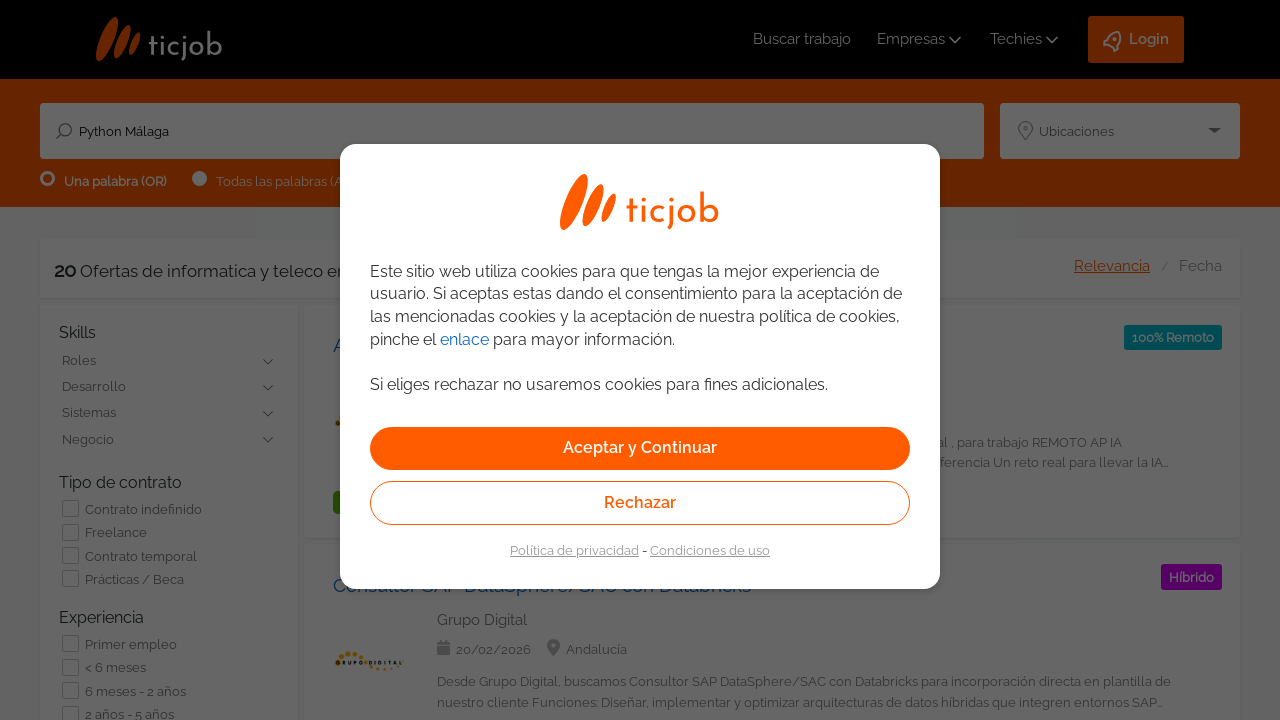